Tests iframe switching functionality on W3Schools Try It Editor by switching to the result iframe and locating a button element

Starting URL: https://www.w3schools.com/js/tryit.asp?filename=tryjs_myfirst

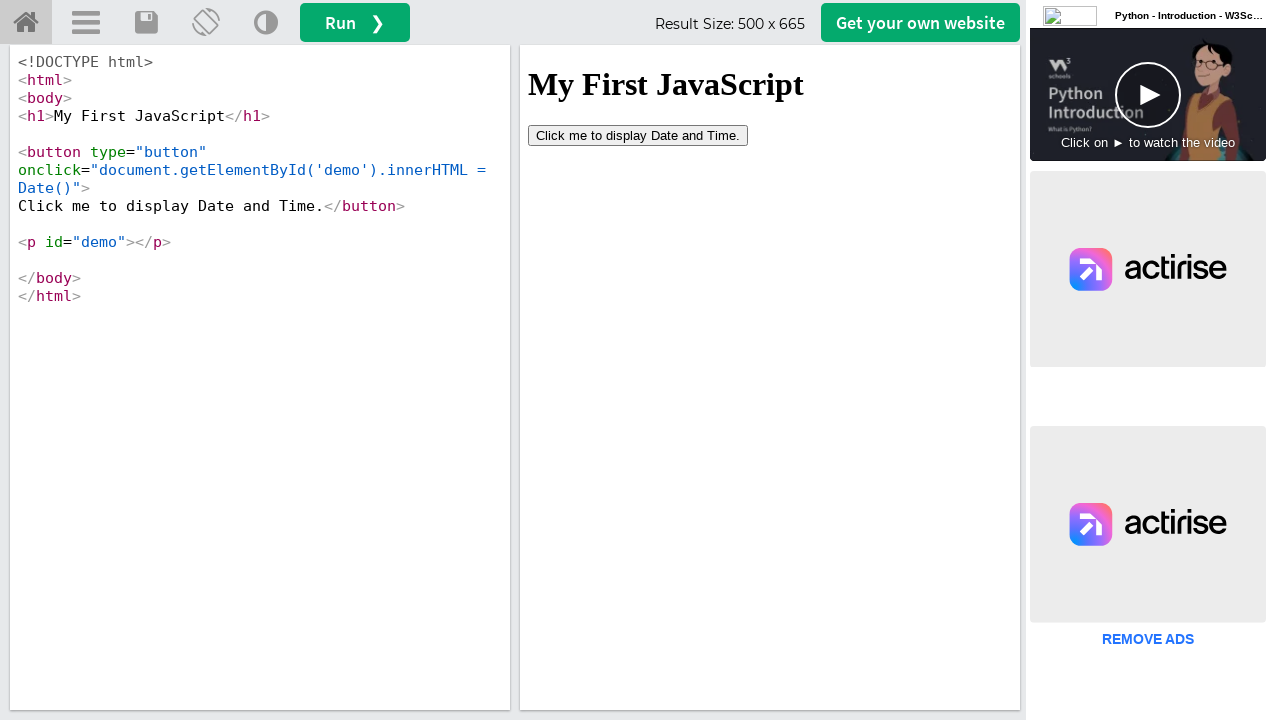

Waited for page to reach networkidle state
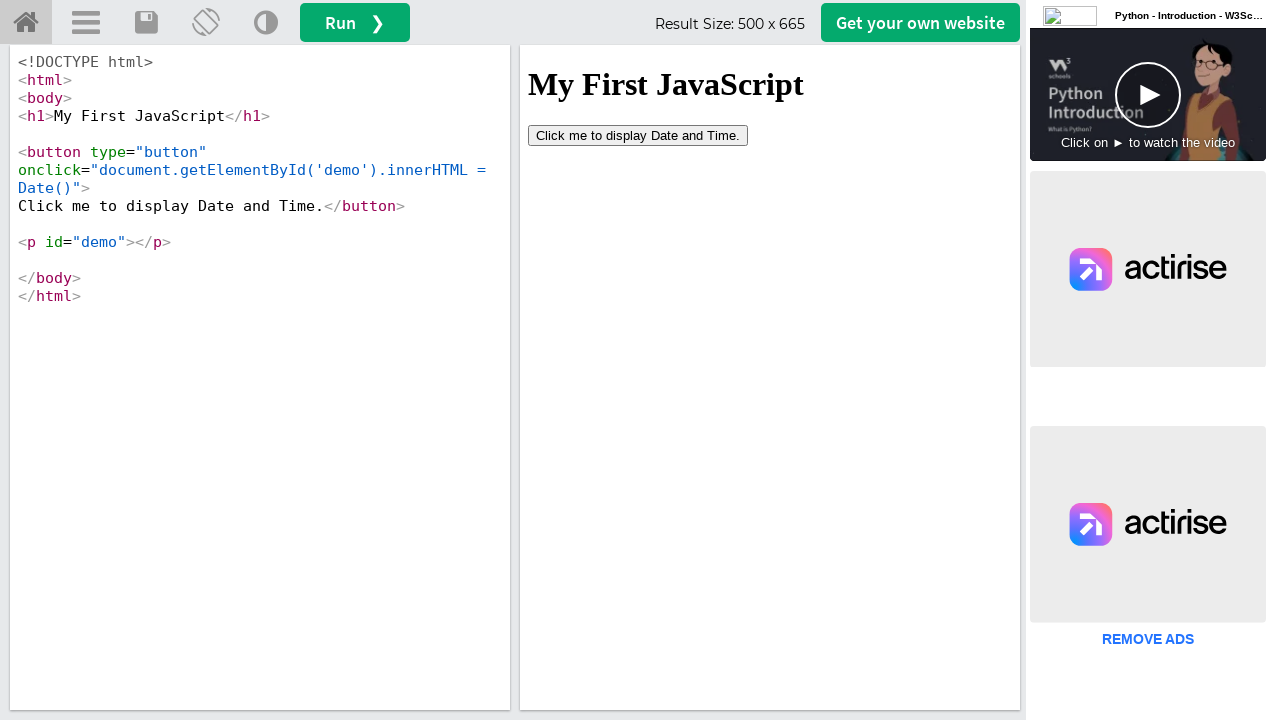

Located the result iframe (#iframeResult)
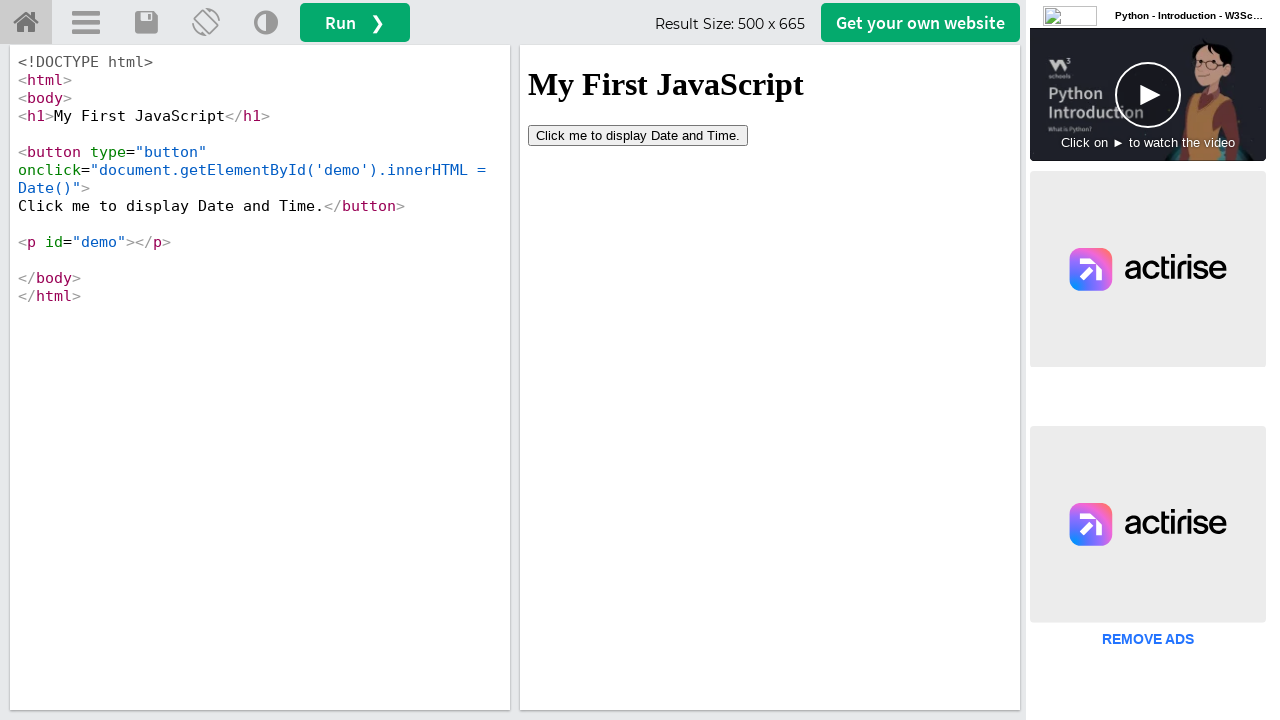

Clicked button element inside the result iframe at (638, 135) on #iframeResult >> internal:control=enter-frame >> button[type='button']
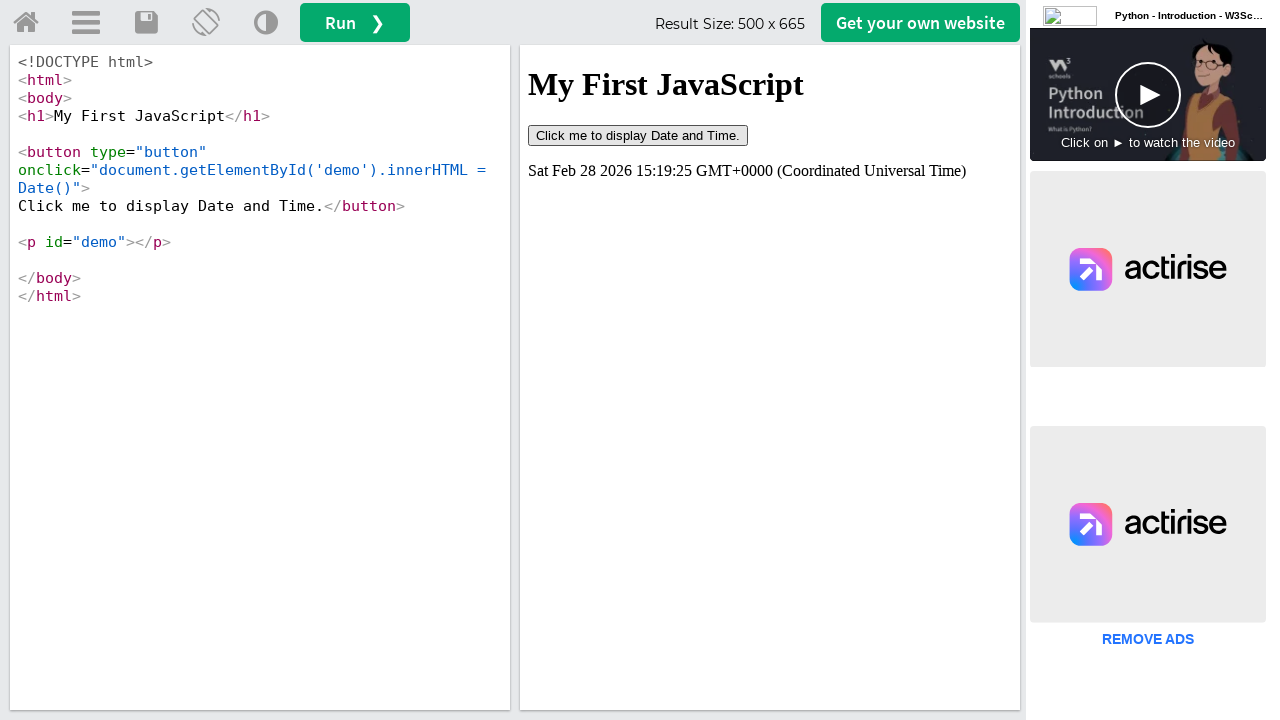

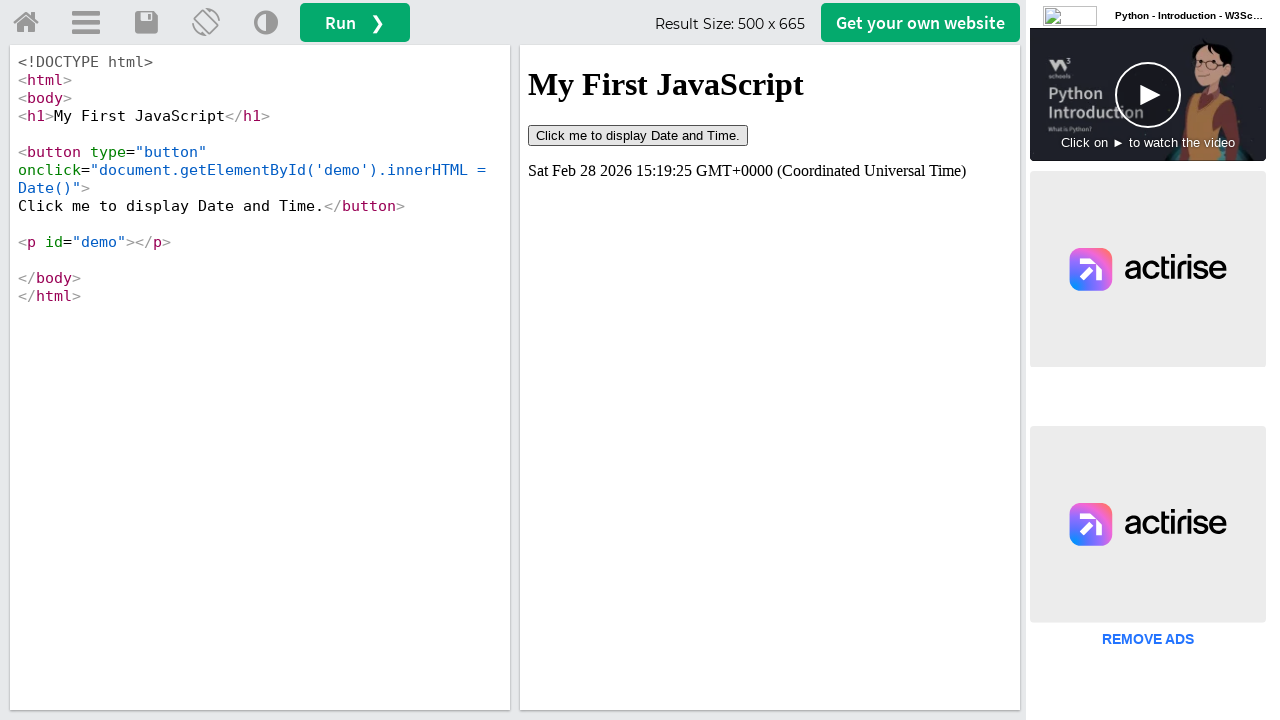